Navigates to a basic form page and scrolls to the name field to verify form elements are present

Starting URL: https://automationfc.github.io/basic-form/index.html

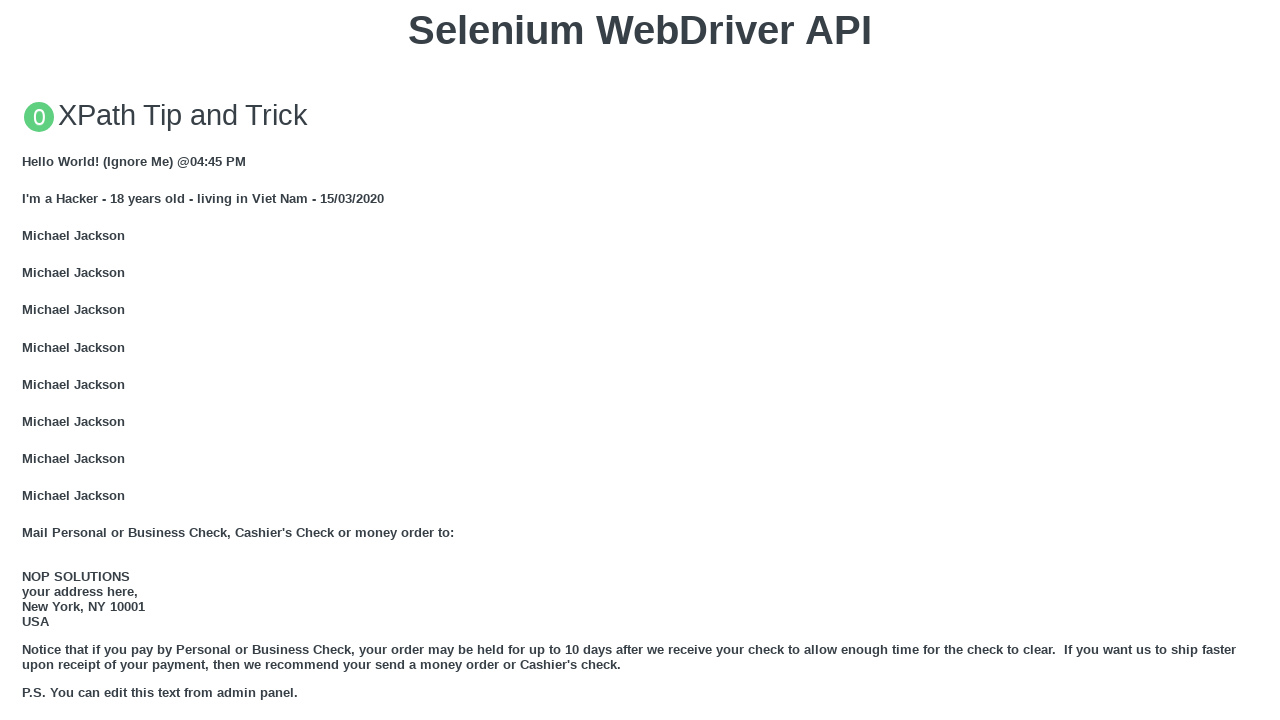

Navigated to basic form page
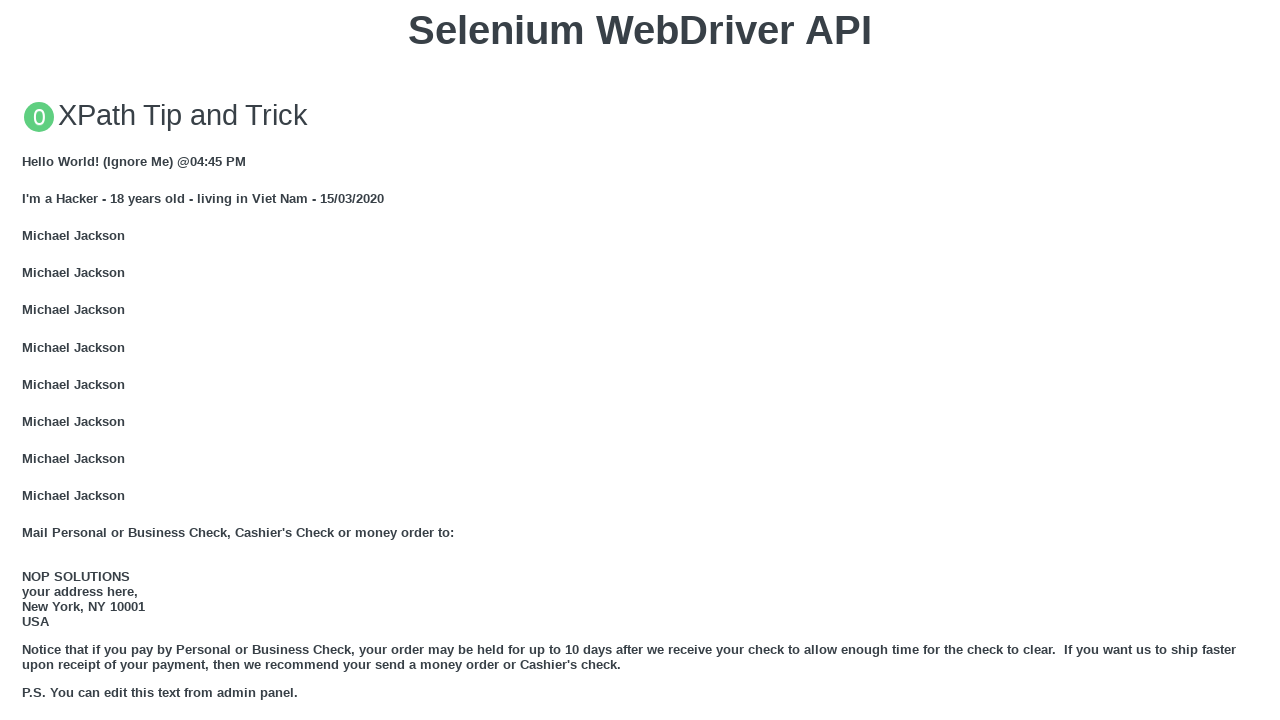

Scrolled to name field
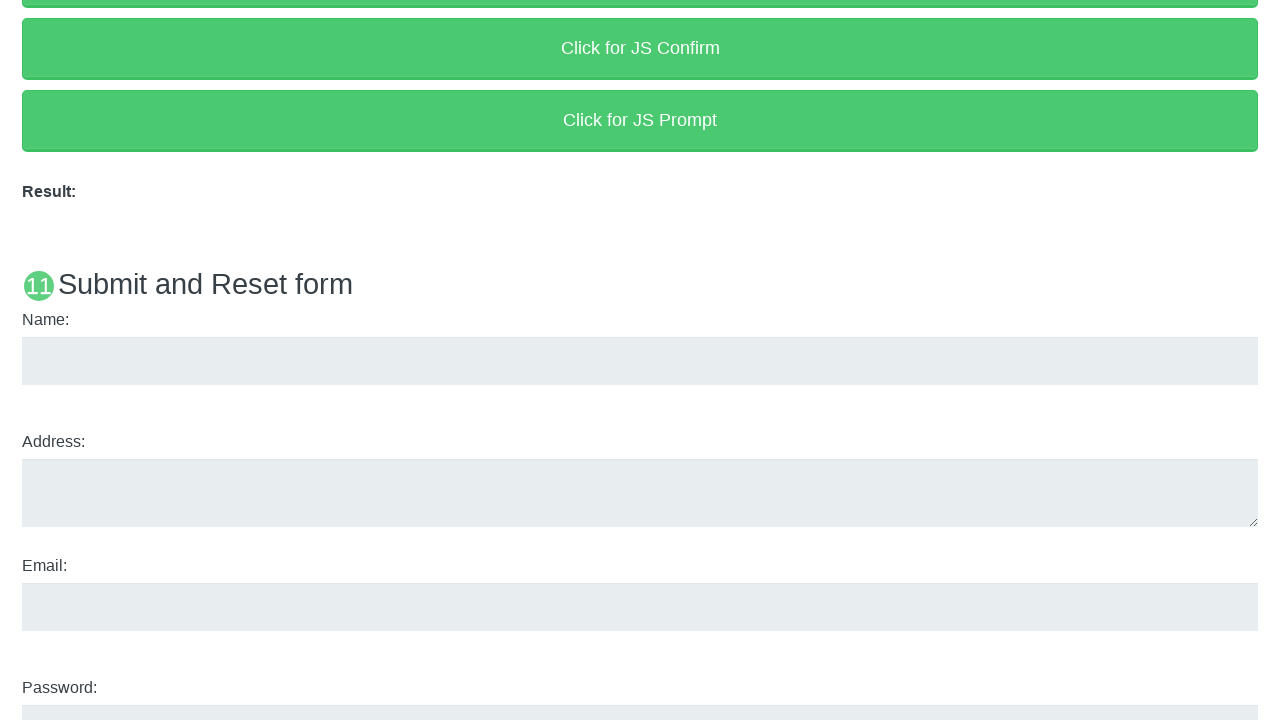

Verified name field is present
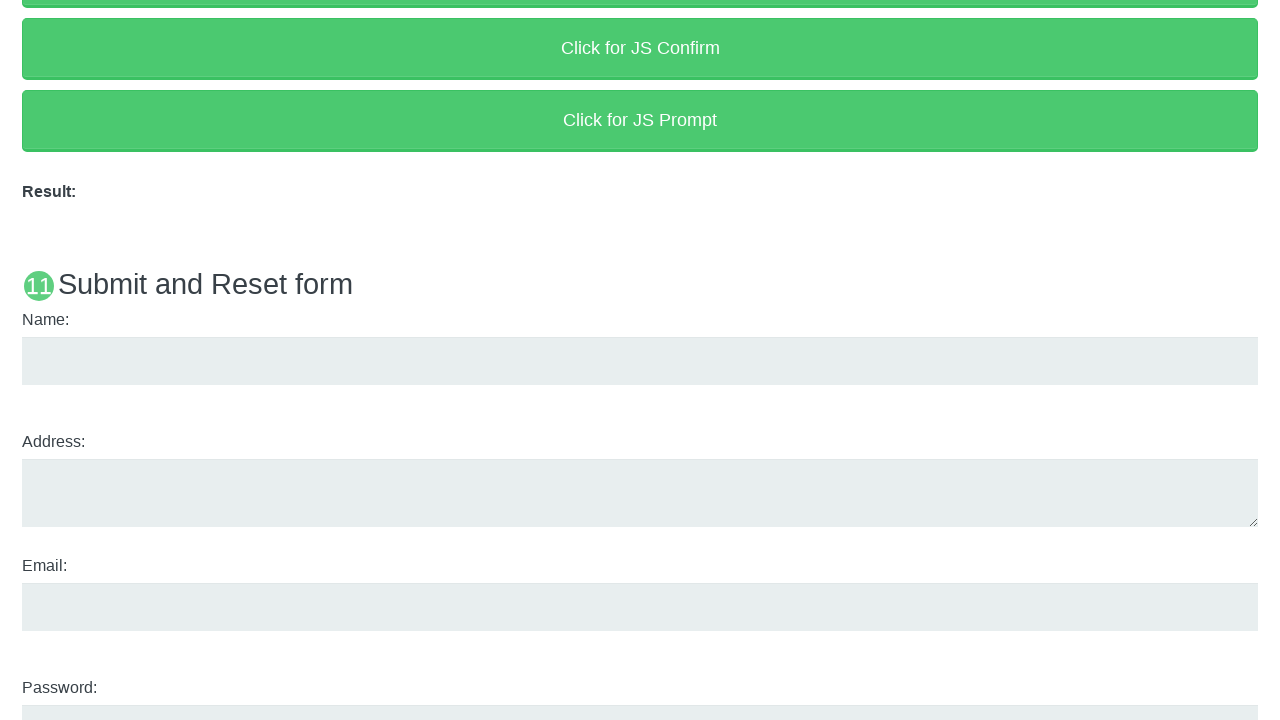

Verified address field is present
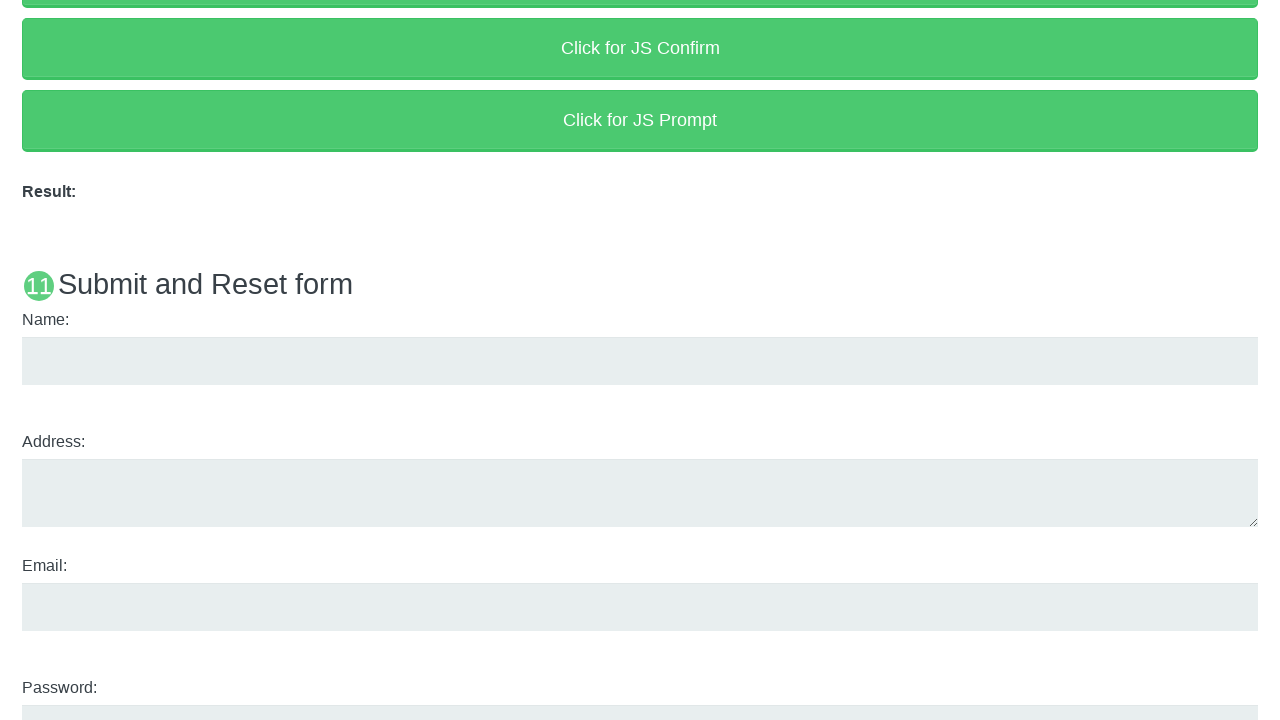

Verified email field is present
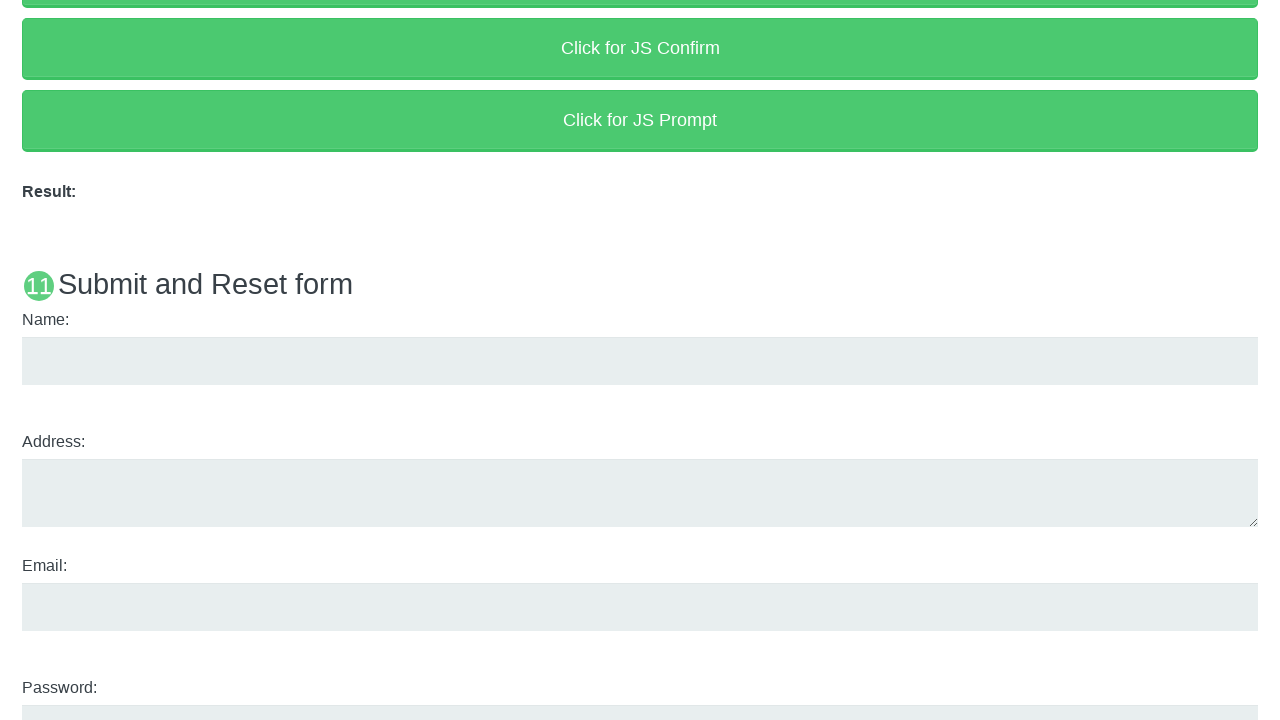

Verified password field is present
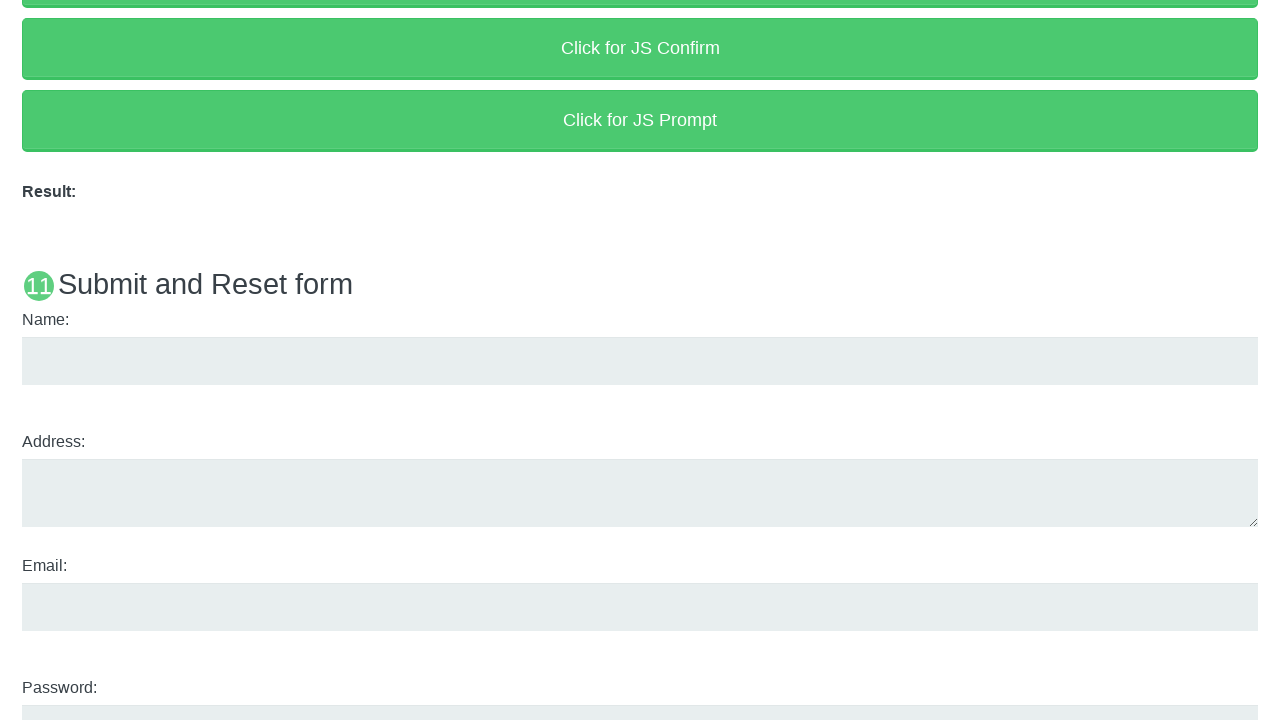

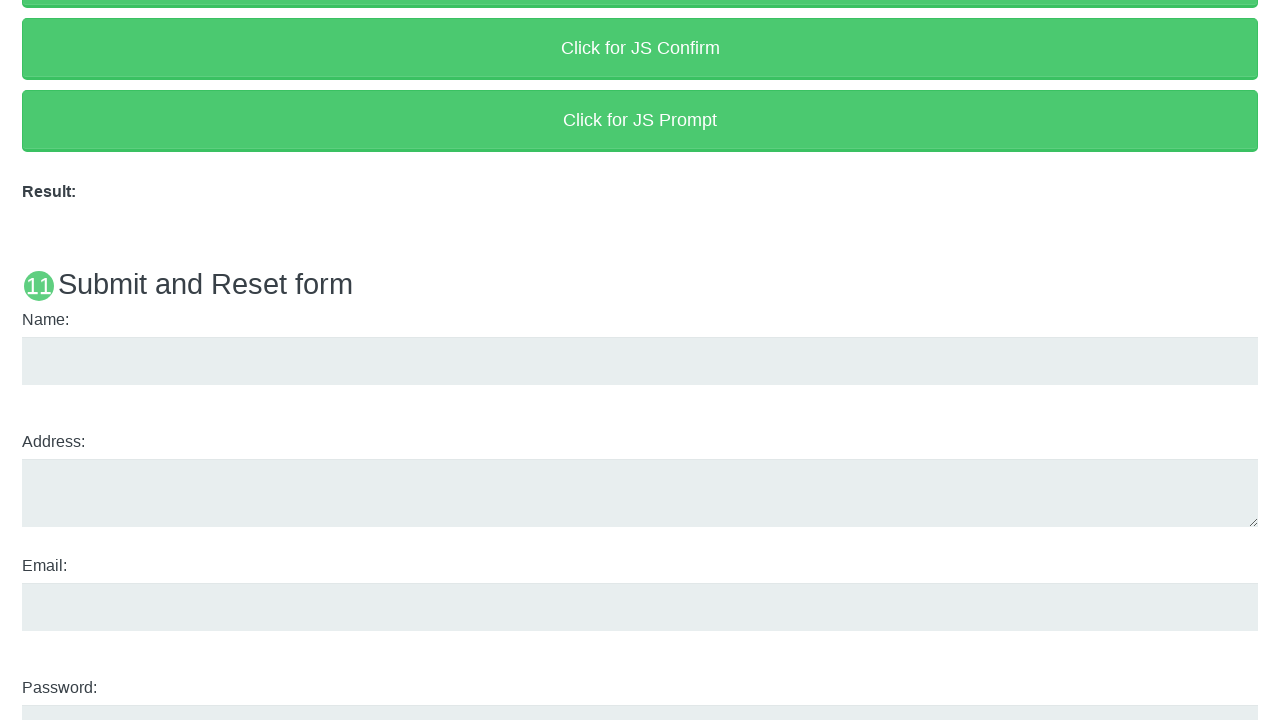